Opens a webpage and verifies the page title is "Automation Pratice"

Starting URL: https://seleniumui.moderntester.pl/progressbar.php

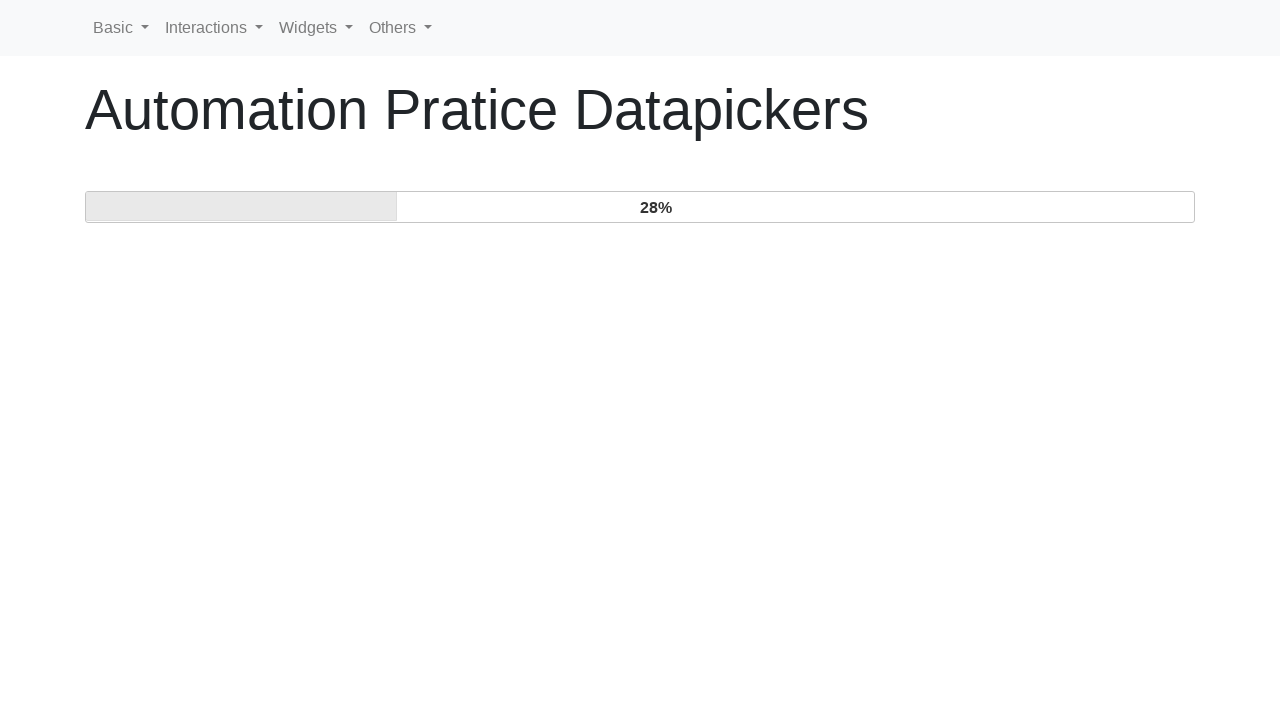

Navigated to progressbar.php page
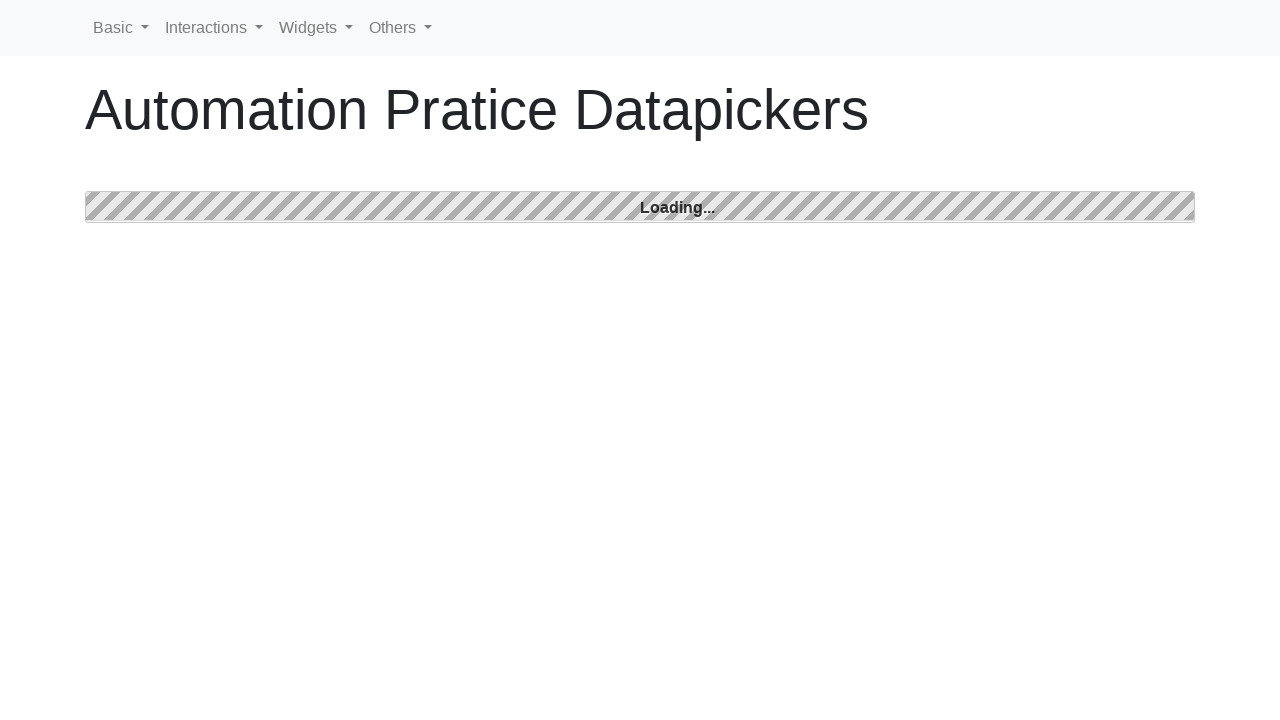

Verified page title is 'Automation Pratice'
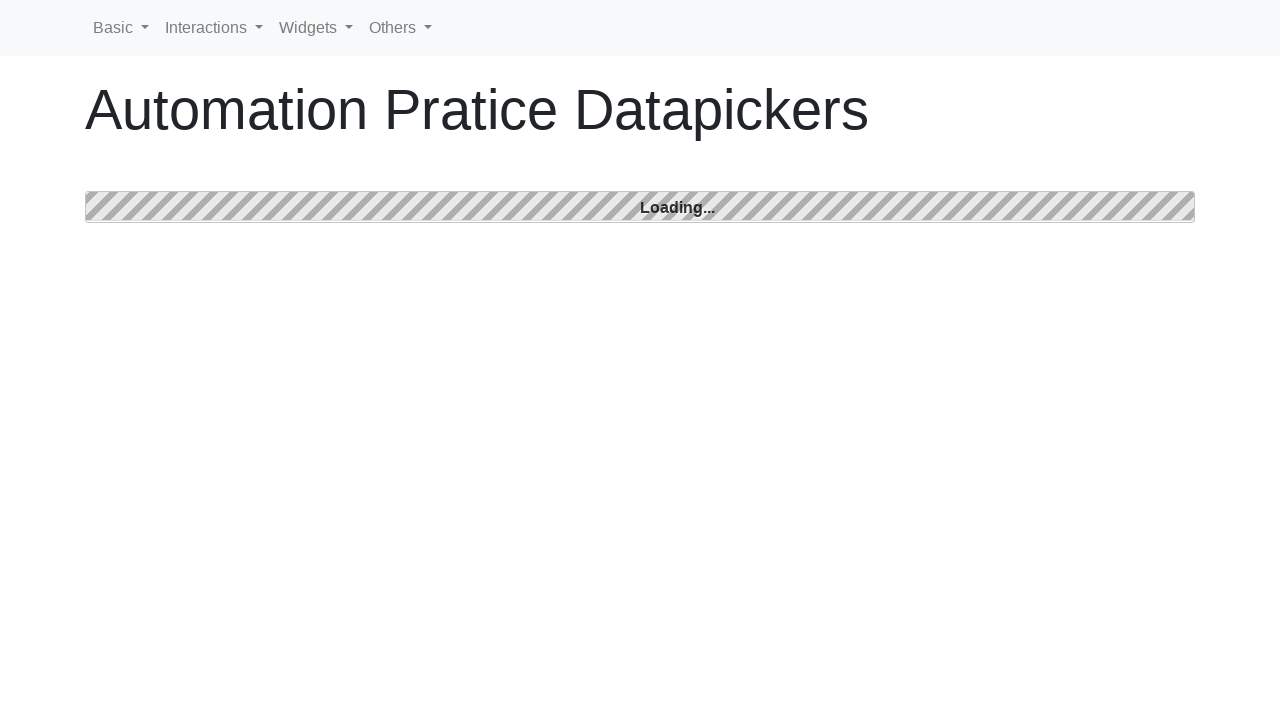

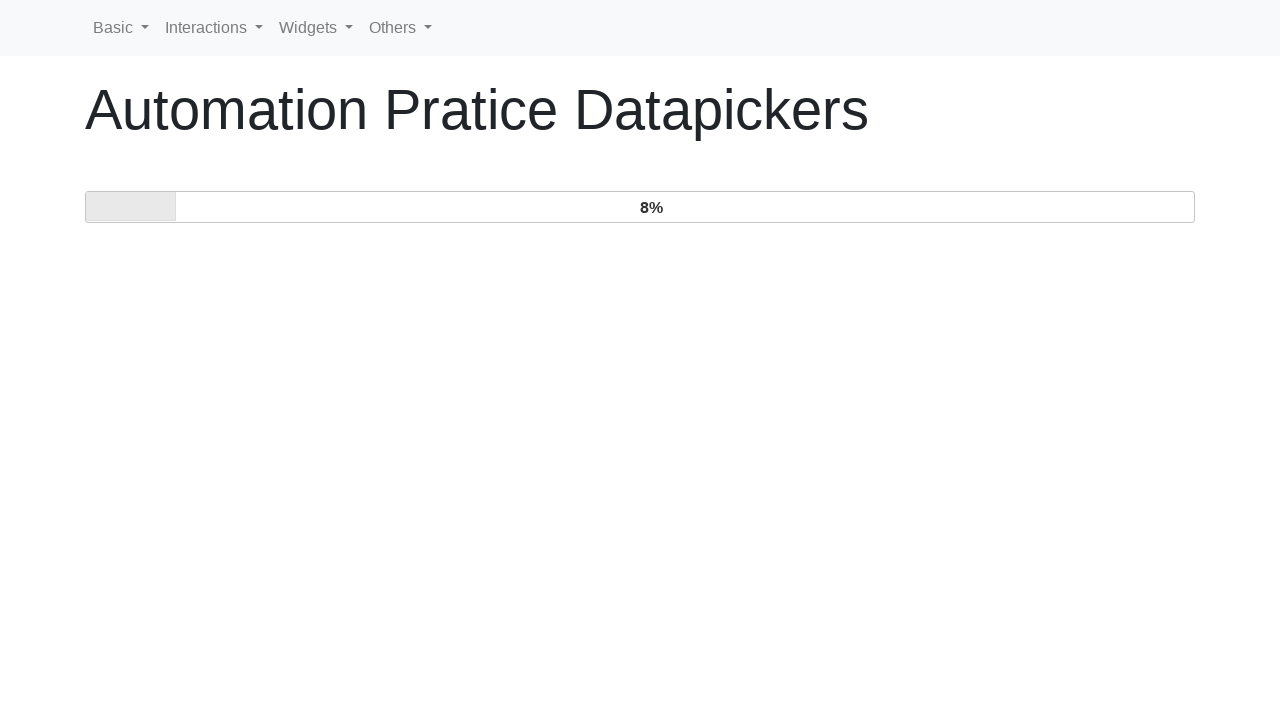